Tests mouse hover and scroll functionality by scrolling to a specific element on the page using JavaScript, then scrolling back up

Starting URL: https://rahulshettyacademy.com/AutomationPractice/

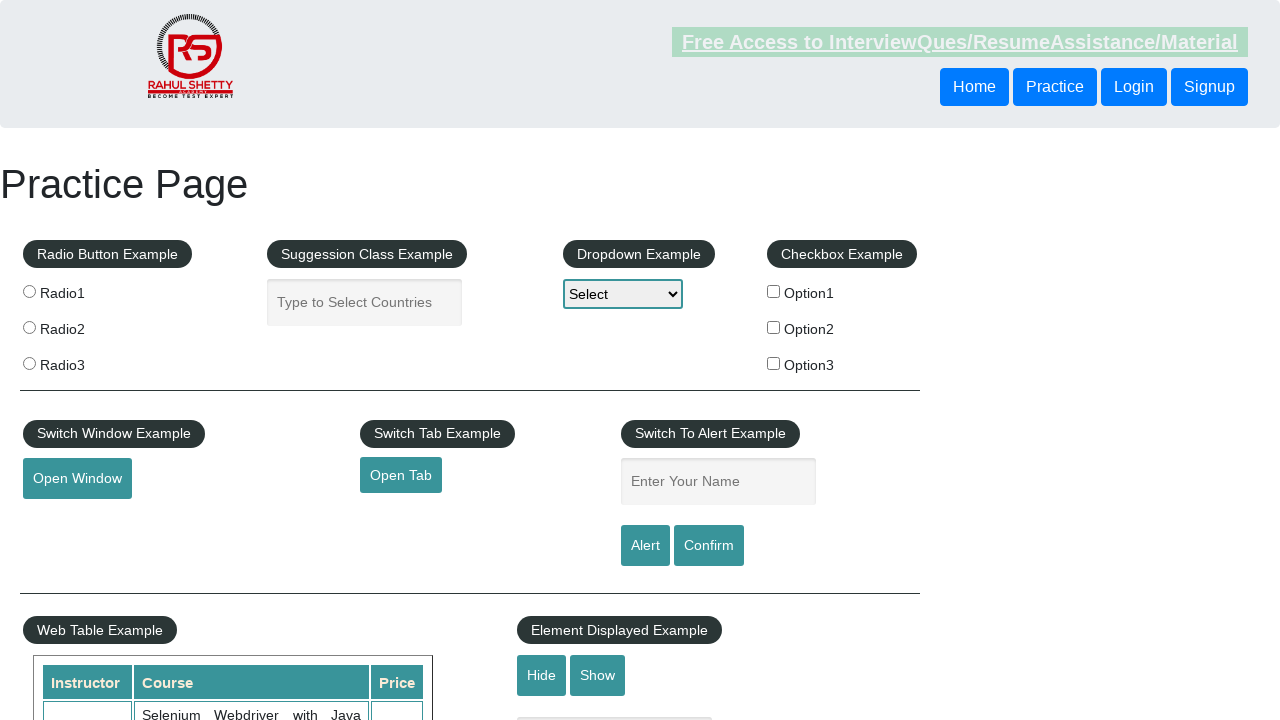

Scrolled to mouse hover element using scroll_into_view_if_needed()
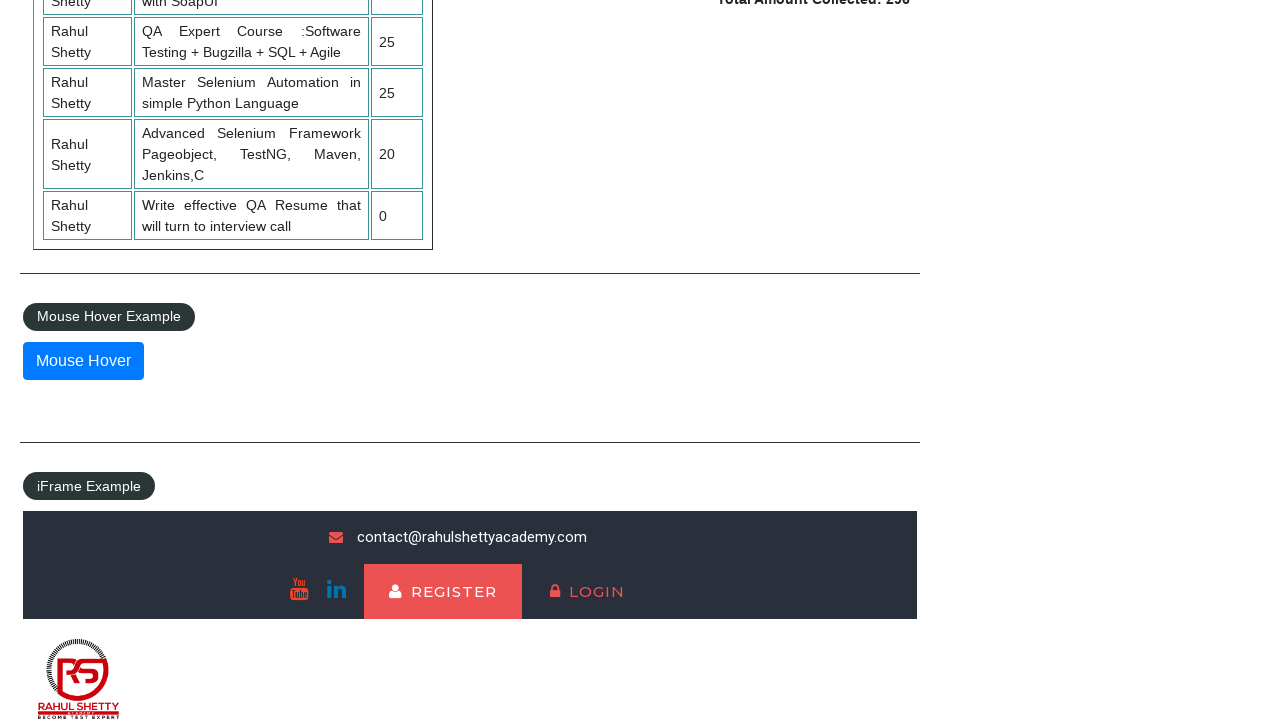

Waited 2 seconds for scroll animation to complete
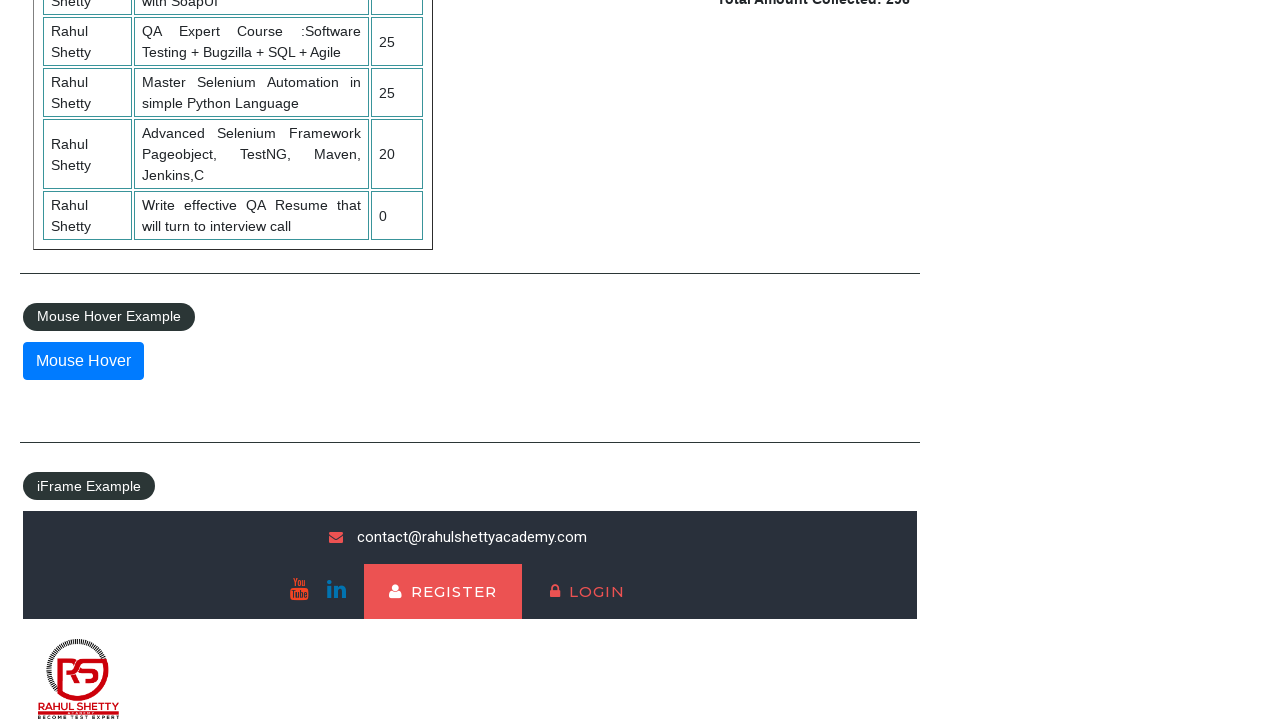

Scrolled back up to top of page using JavaScript
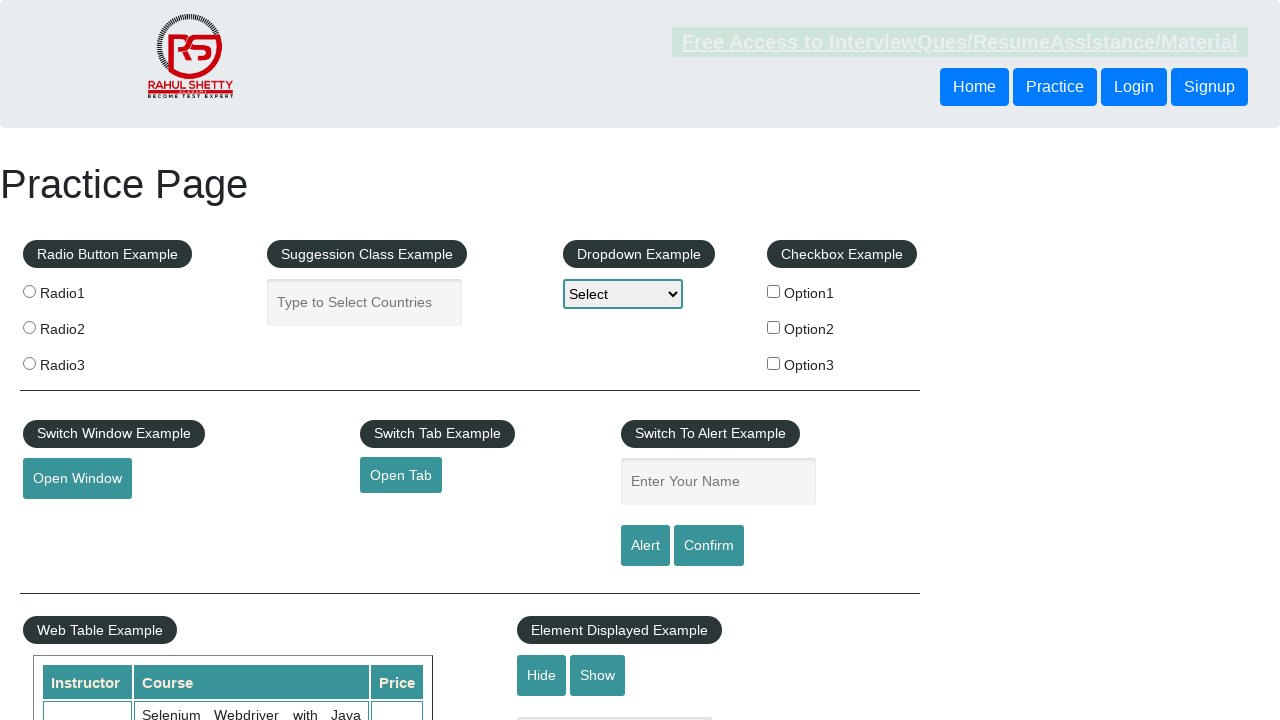

Waited 1 second for scroll animation to complete
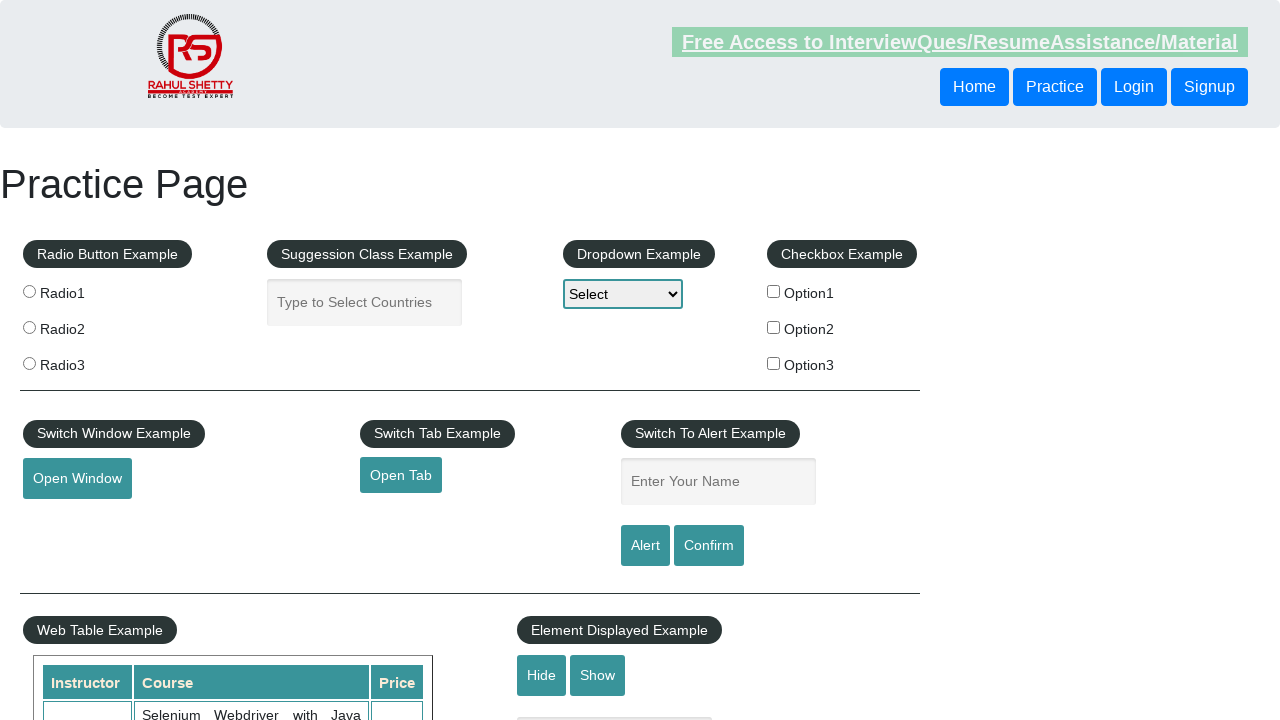

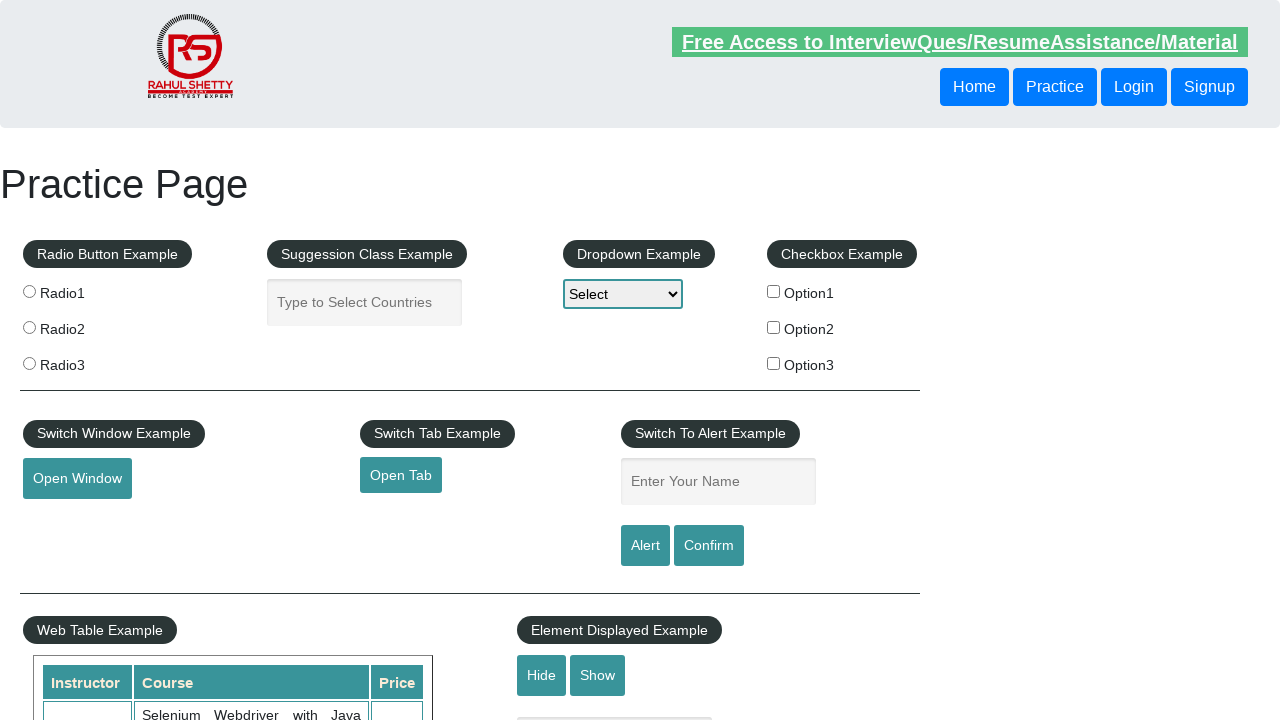